Tests dynamic content loading on a page where the element is initially hidden, clicks a start button and waits for the finish text to become visible

Starting URL: http://the-internet.herokuapp.com/dynamic_loading/1

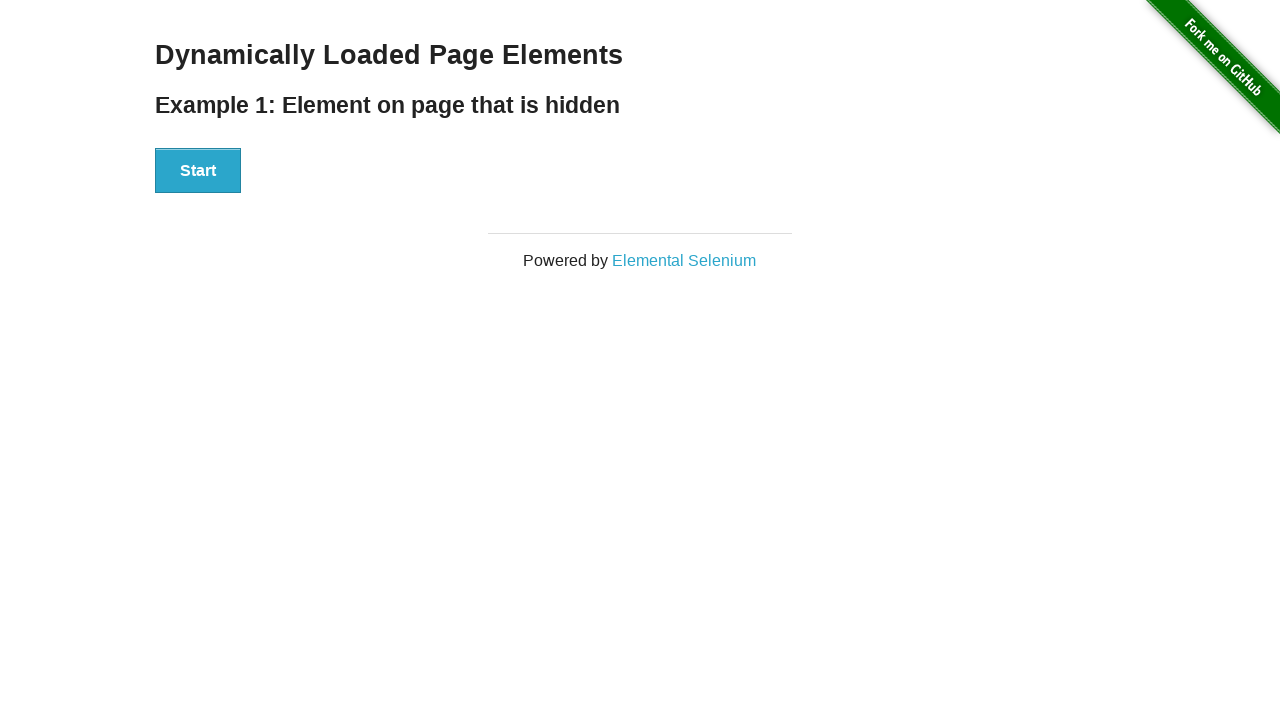

Clicked the Start button to initiate dynamic loading at (198, 171) on #start button
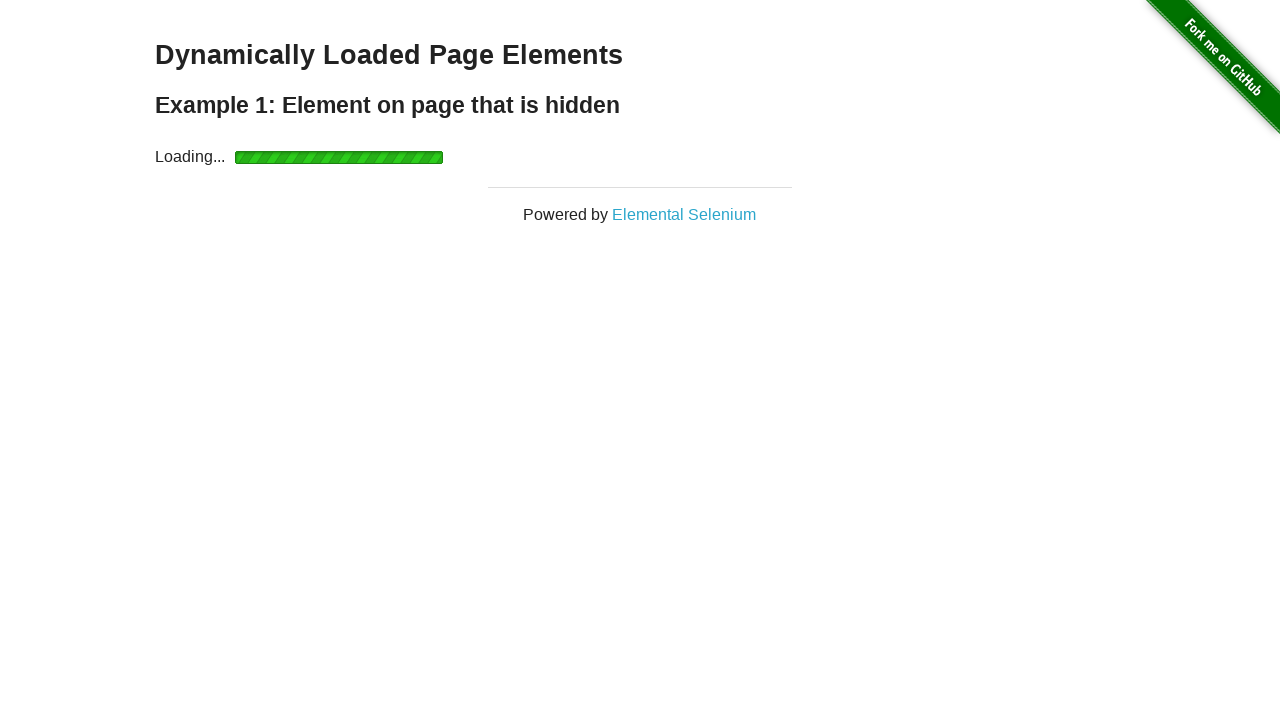

Waited for finish element to become visible
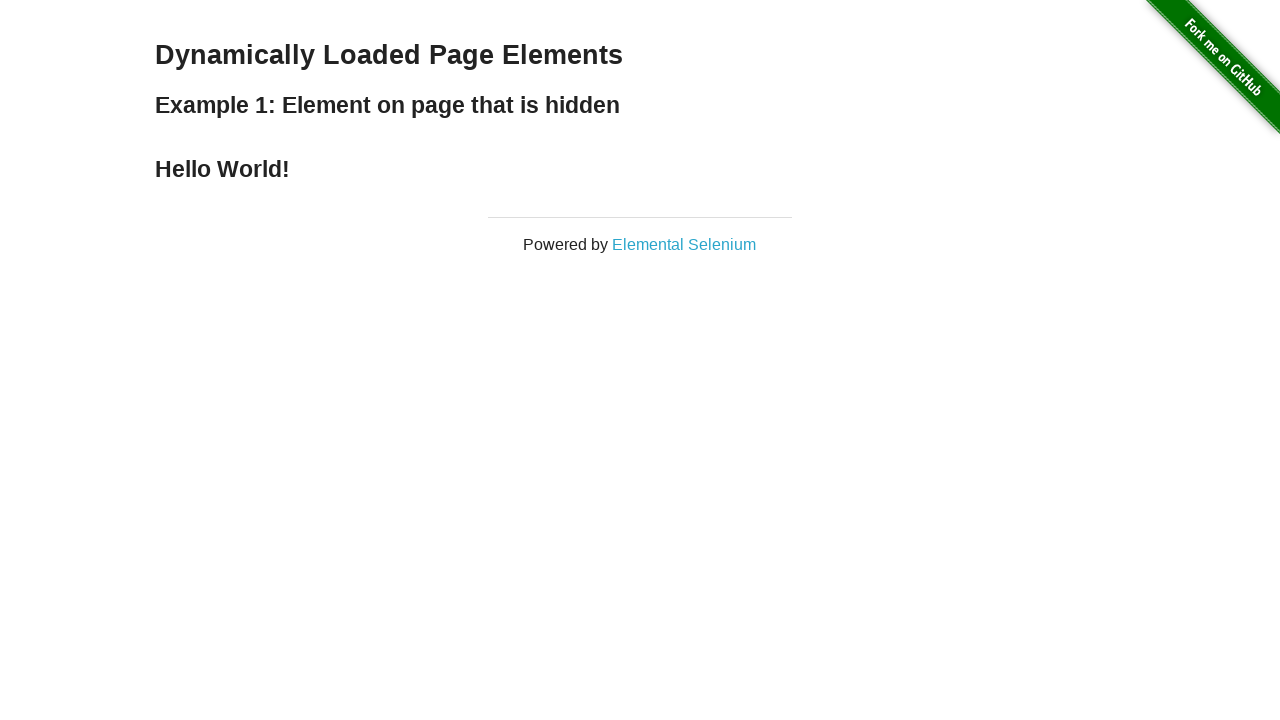

Retrieved text content from finish element
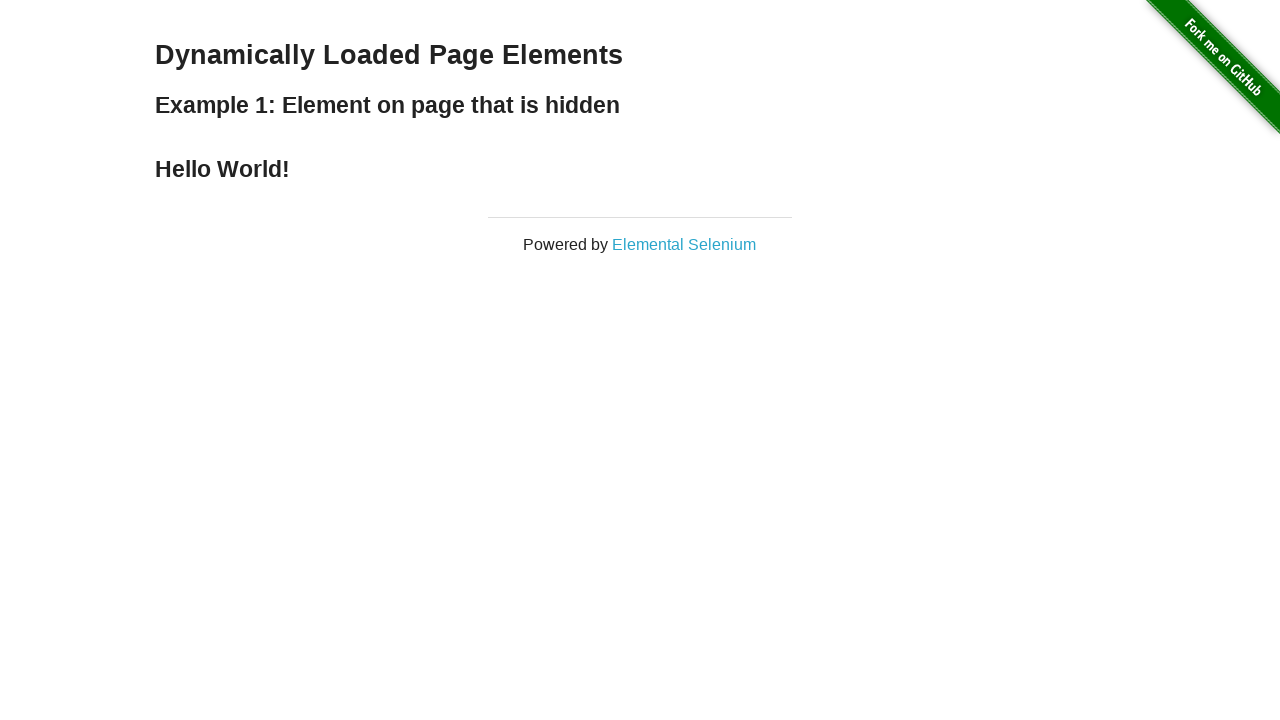

Verified finish text is 'Hello World!' as expected
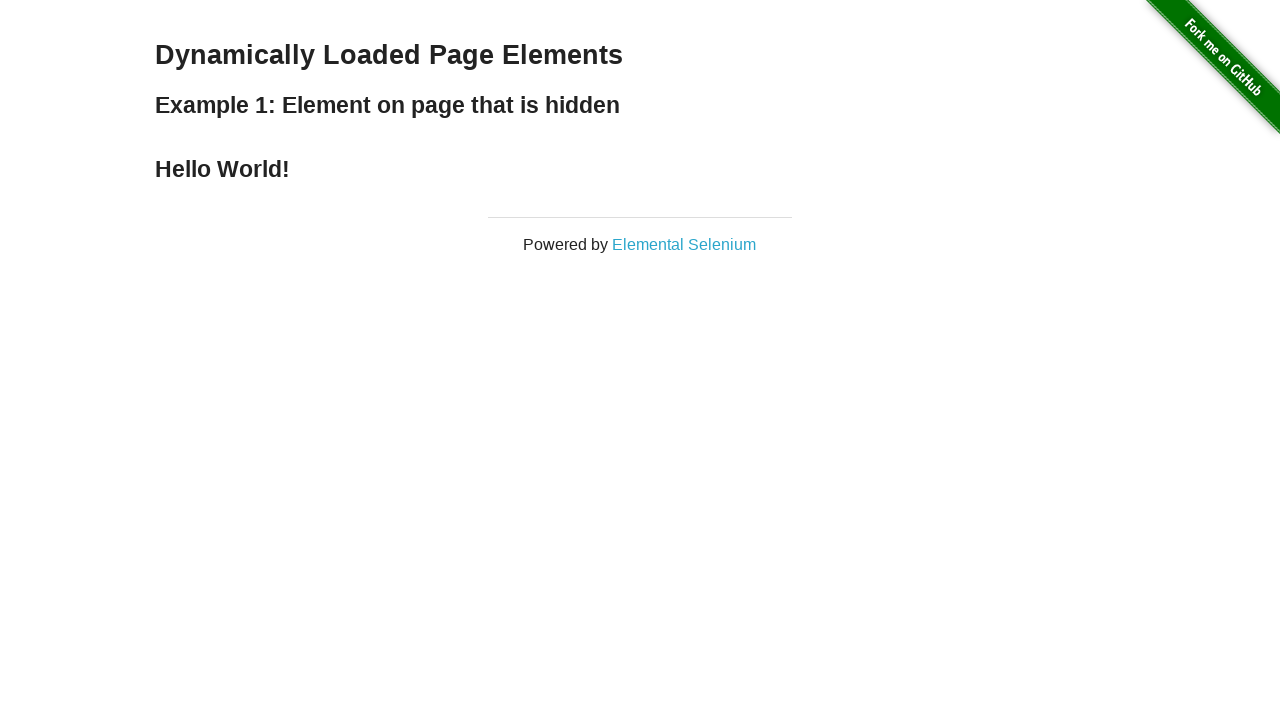

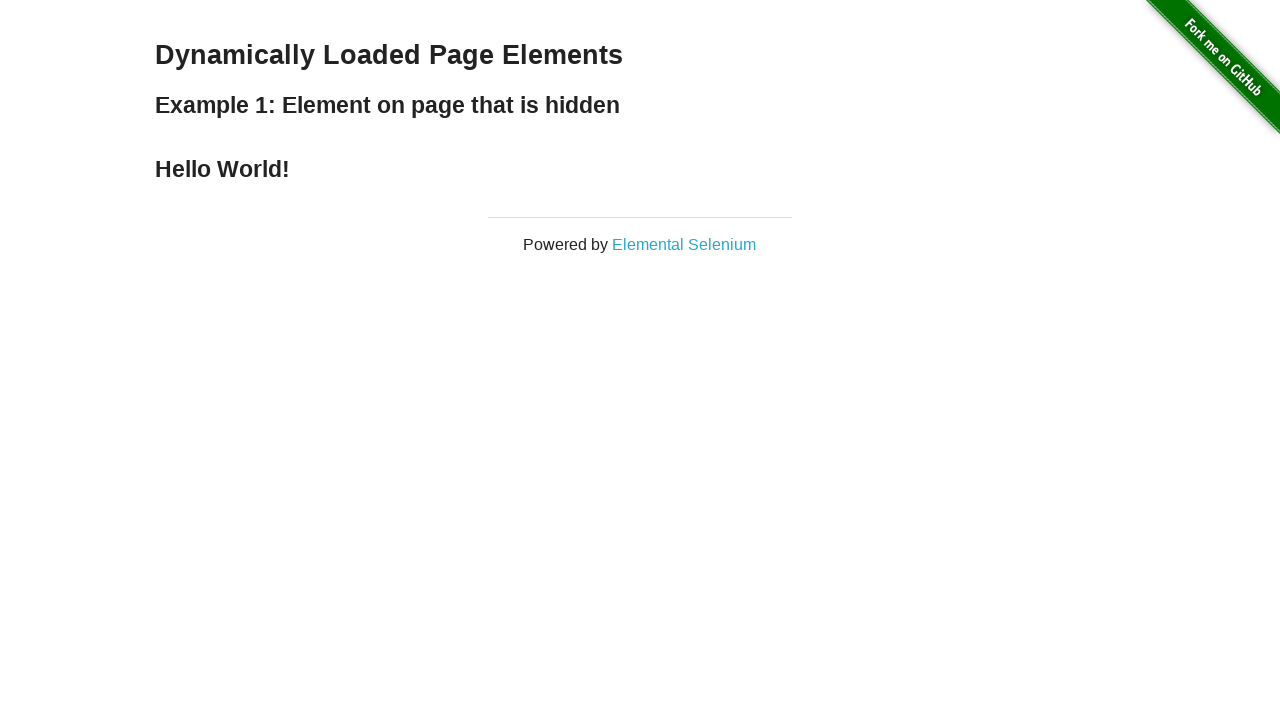